Tests registration form validation when password is too short (less than 6 characters)

Starting URL: https://alada.vn/tai-khoan/dang-ky.html

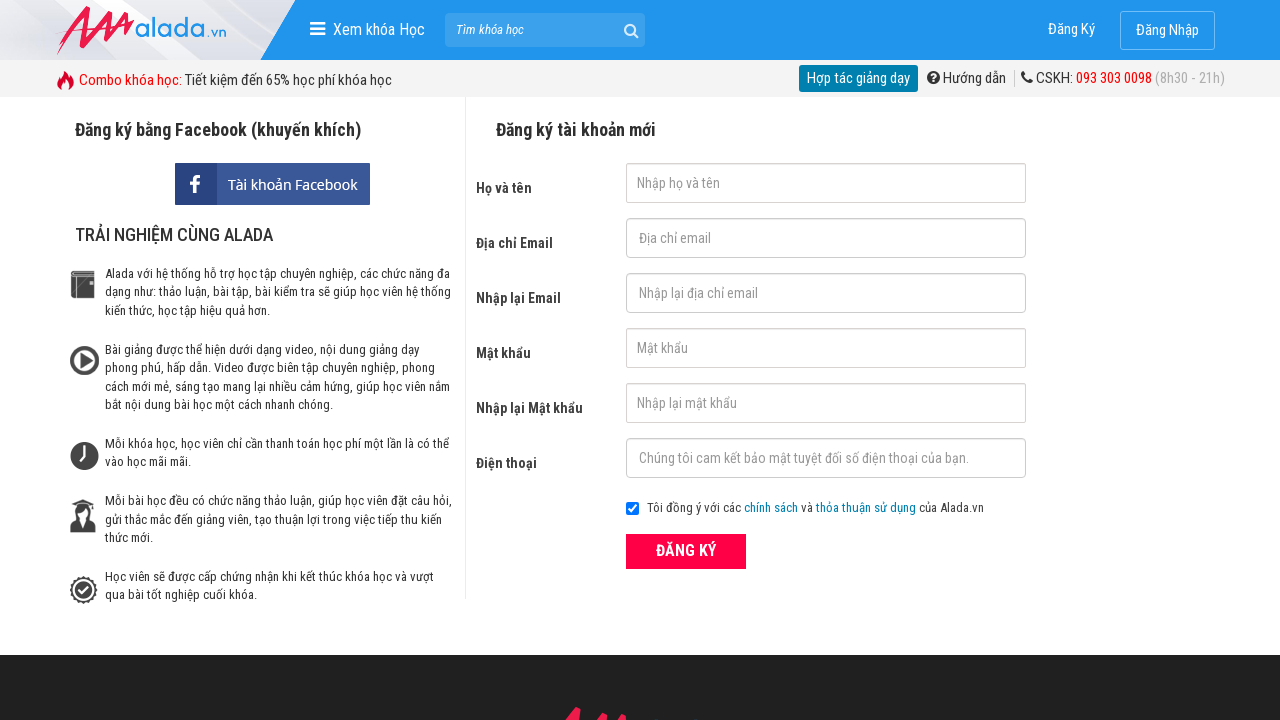

Filled first name field with 'Joe Biden' on #txtFirstname
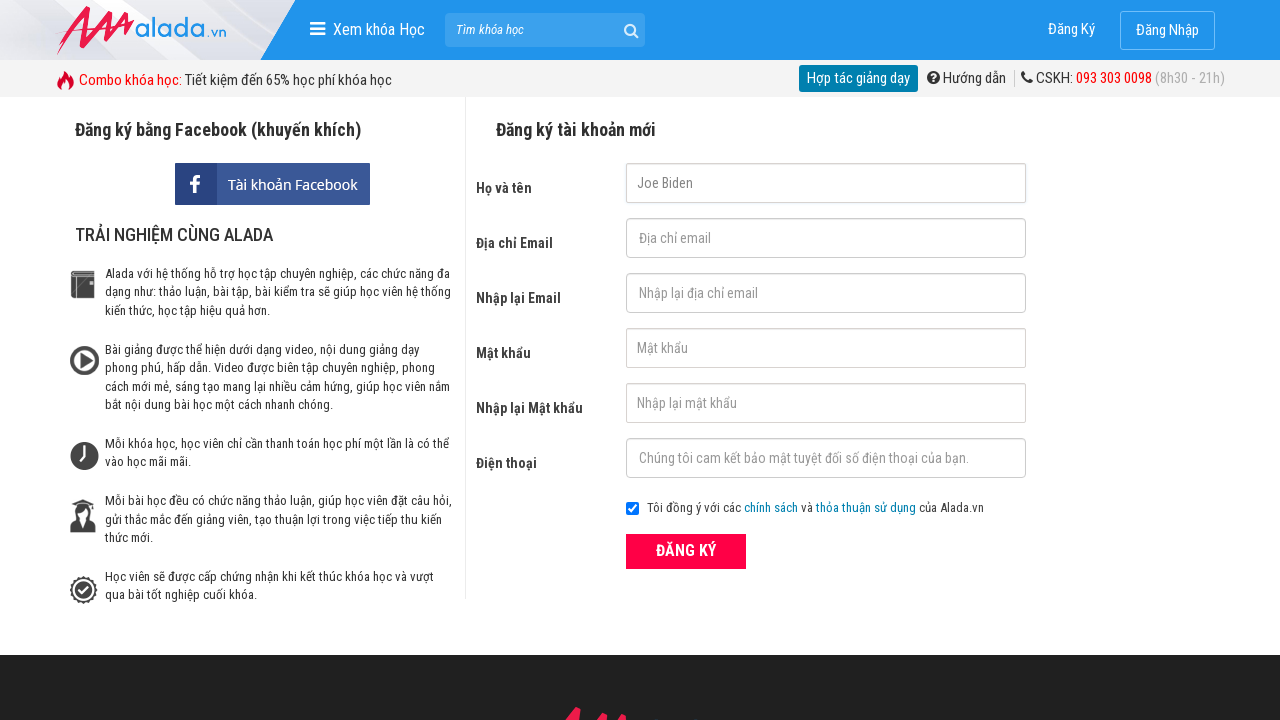

Filled email field with 'a@a.com' on #txtEmail
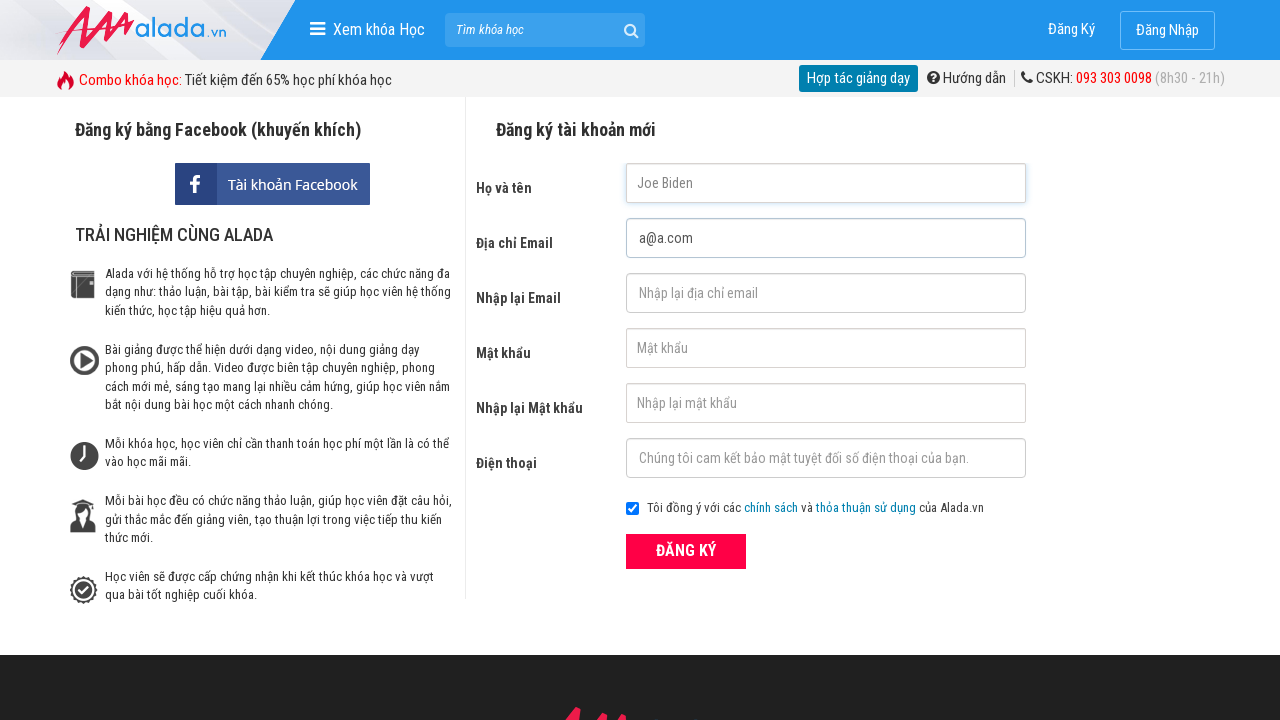

Filled confirm email field with 'a@a.com' on #txtCEmail
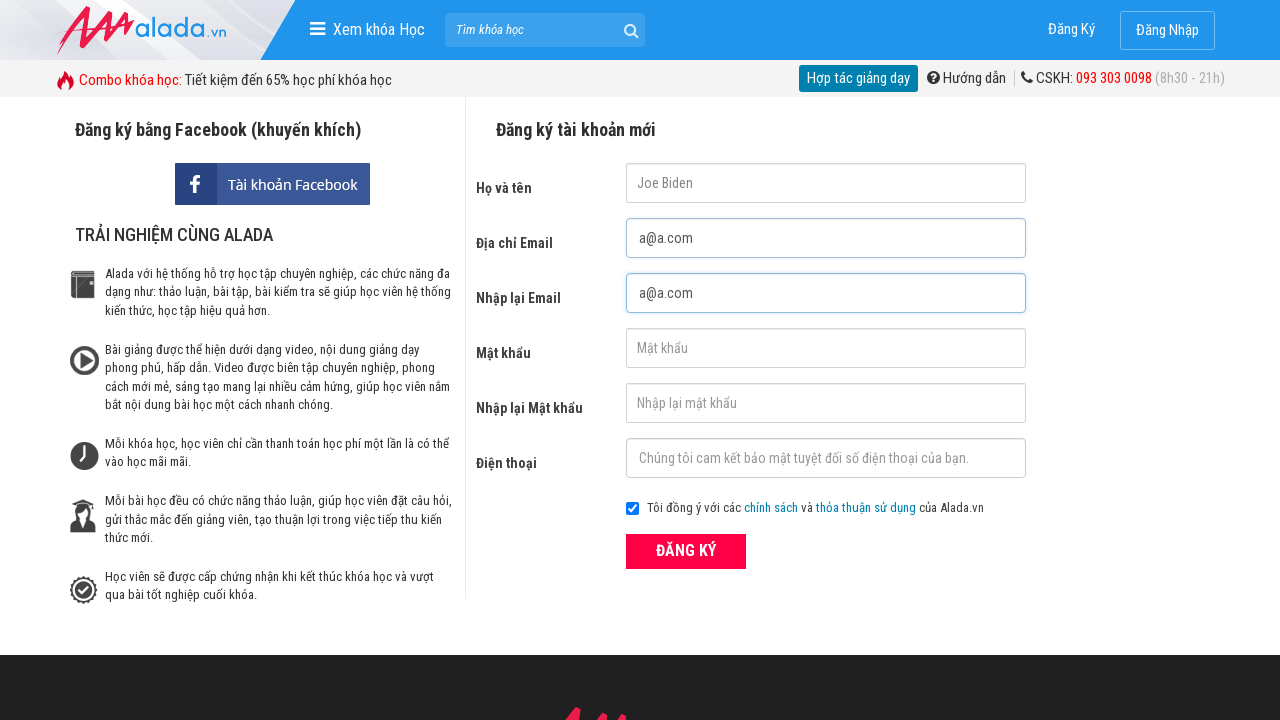

Filled password field with short password '12345' (5 characters) on #txtPassword
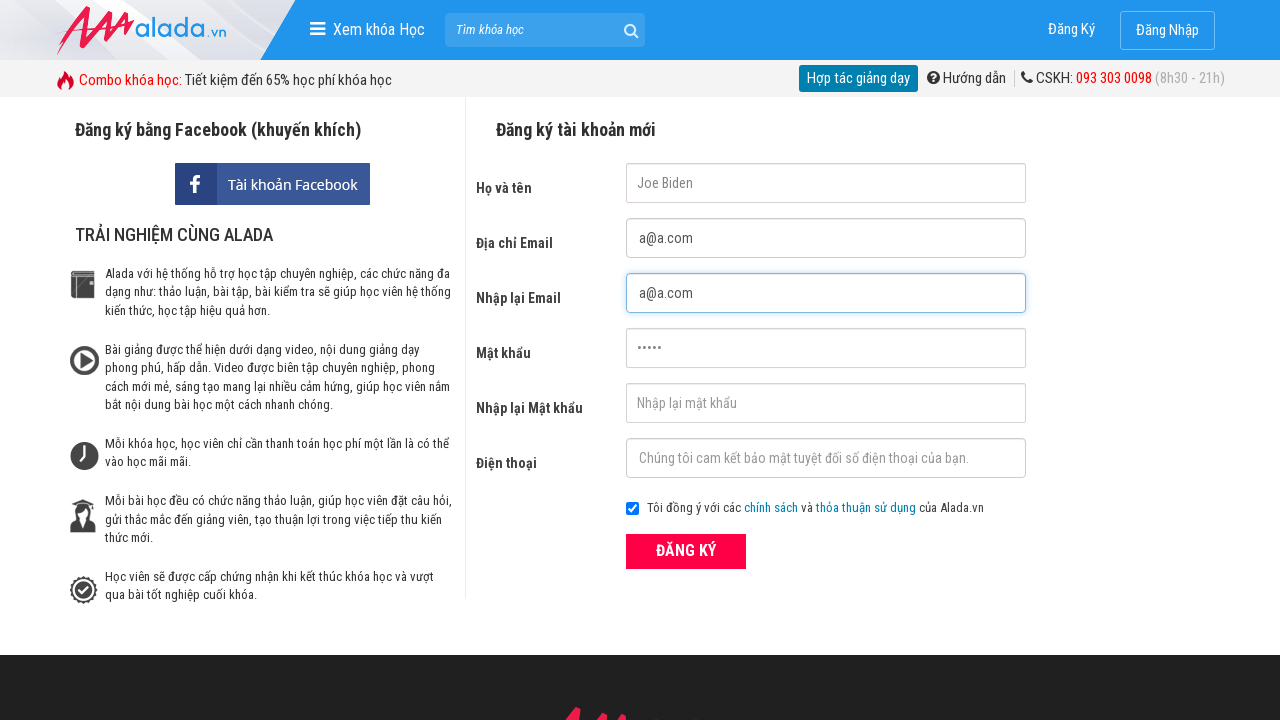

Filled confirm password field with '12345' on #txtCPassword
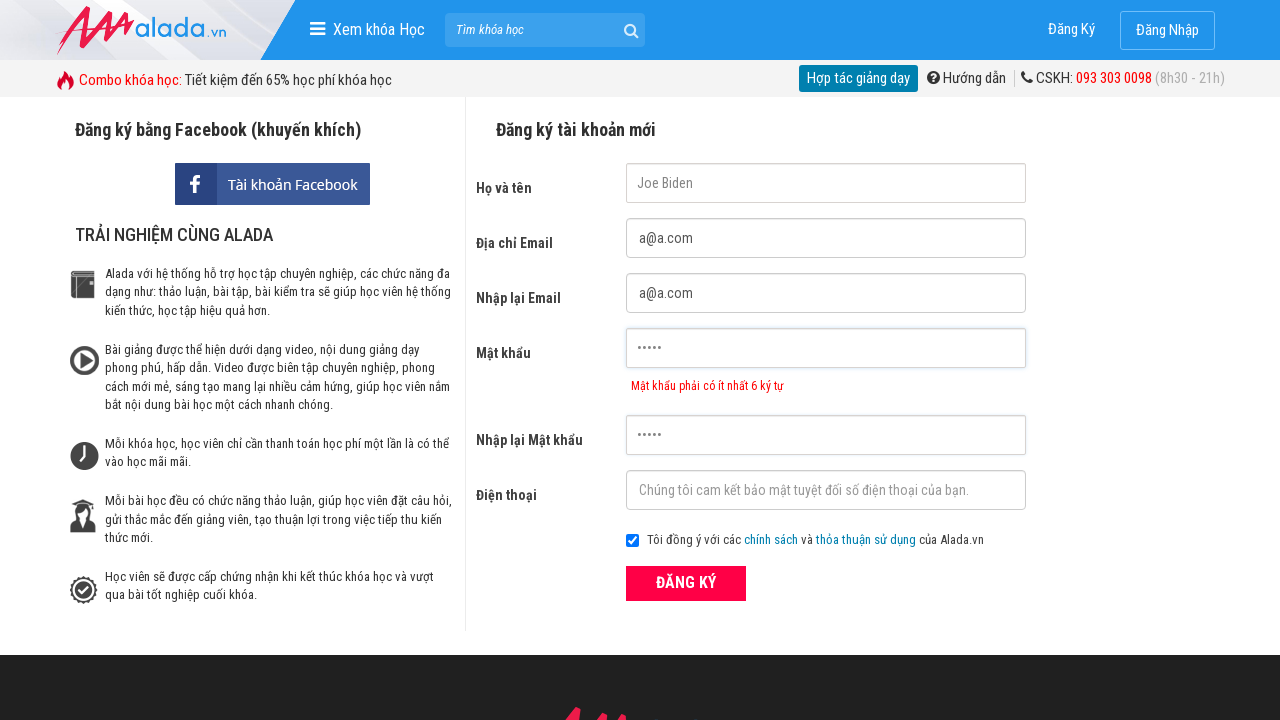

Filled phone field with '0394567890' on #txtPhone
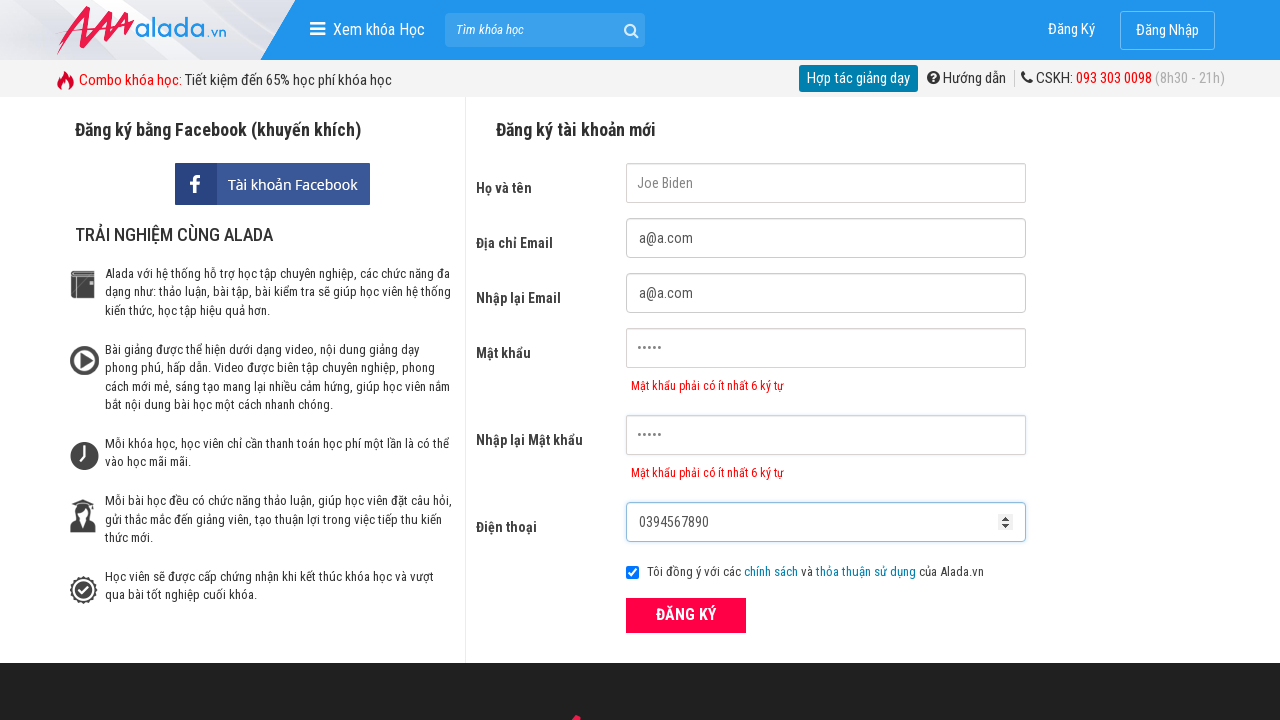

Clicked register button to submit form at (686, 615) on xpath=//button[text()='ĐĂNG KÝ' and @type='submit']
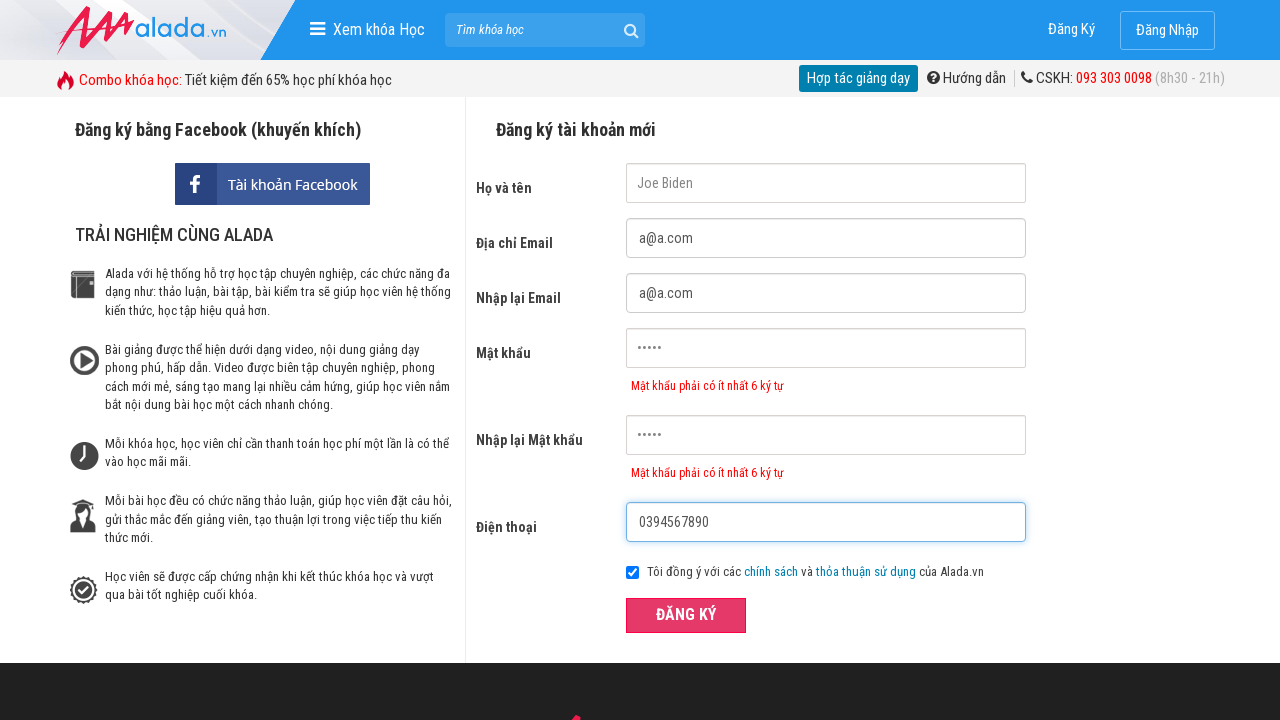

Password validation error message appeared
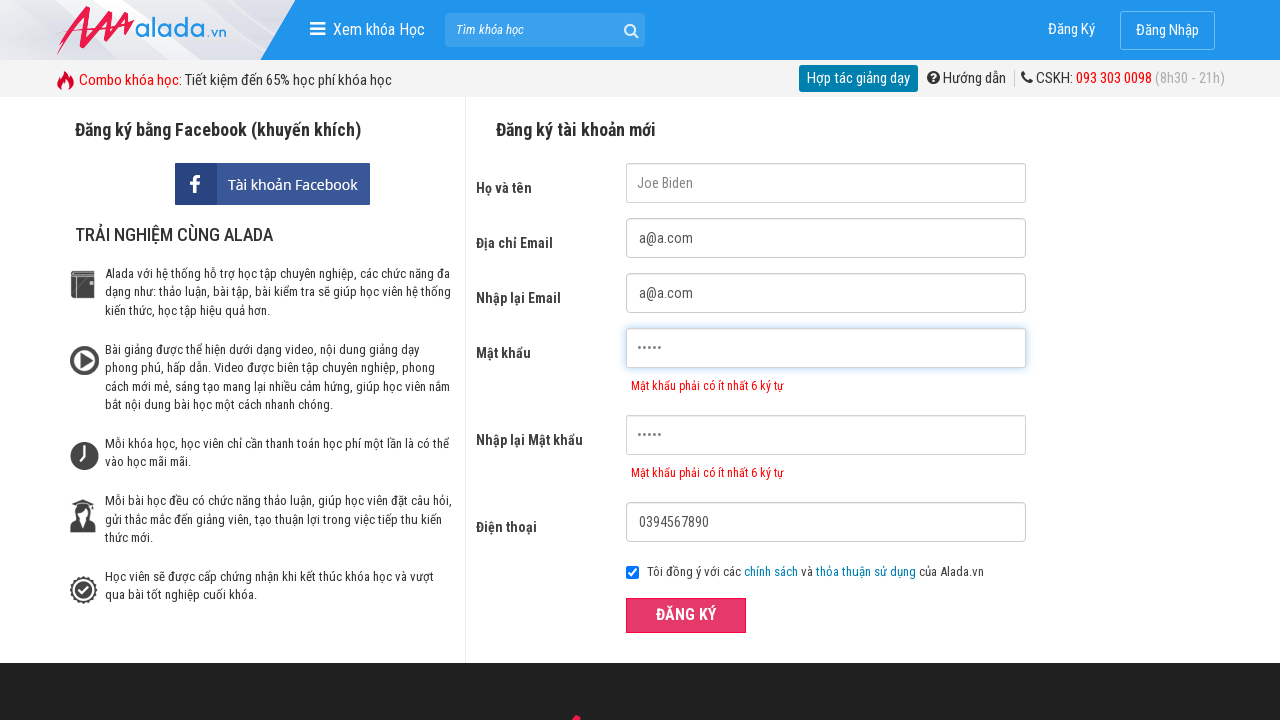

Confirm password validation error message appeared
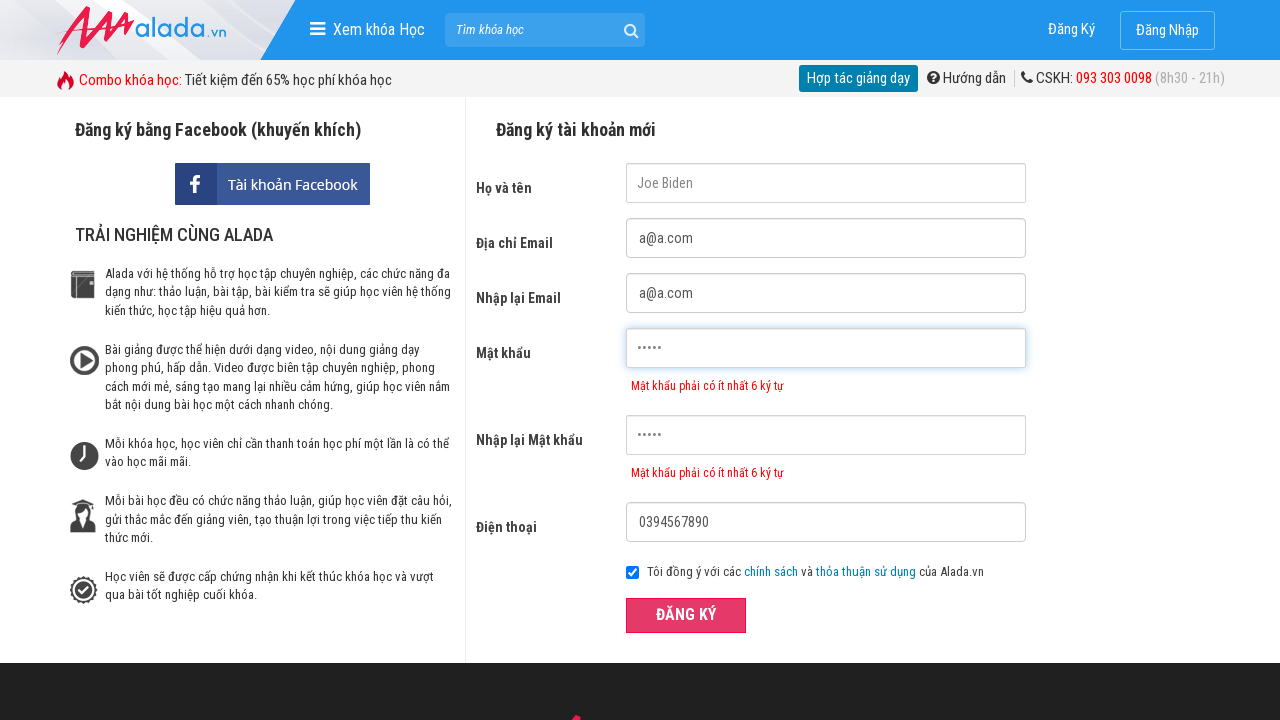

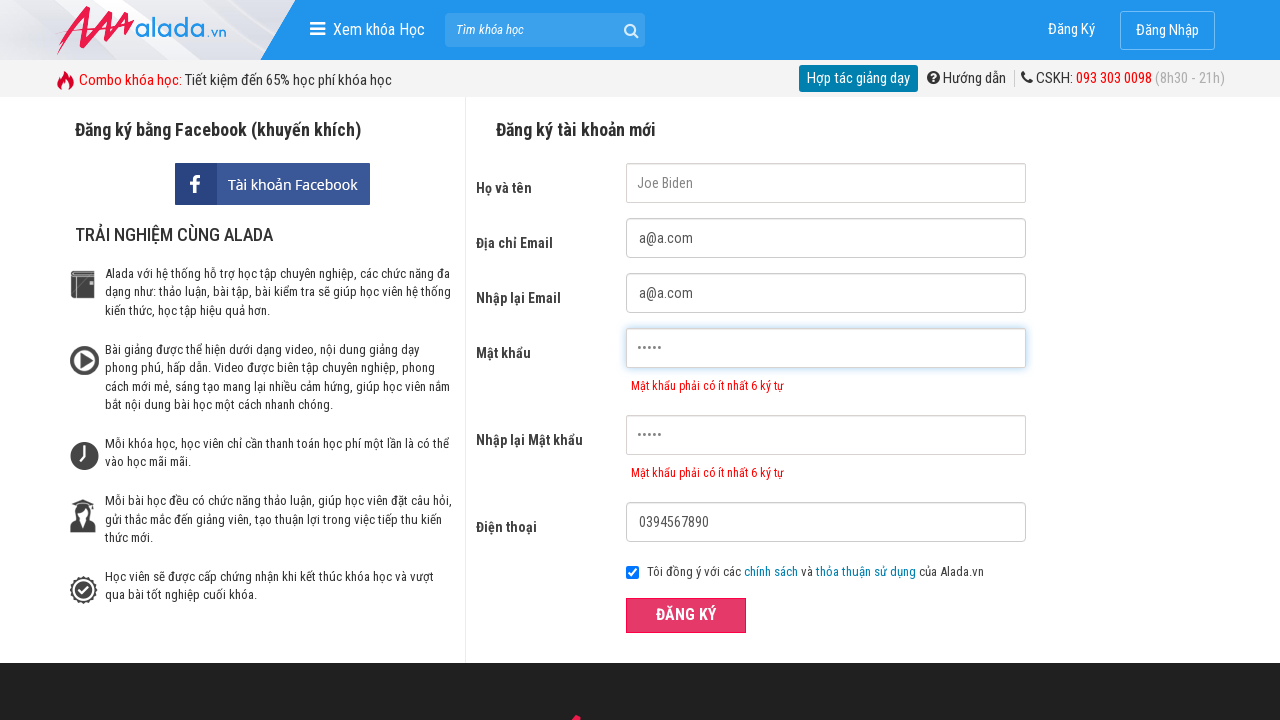